Tests simple alert box by clicking the alert button, accepting the alert, and verifying the output message

Starting URL: https://www.hyrtutorials.com/p/alertsdemo.html

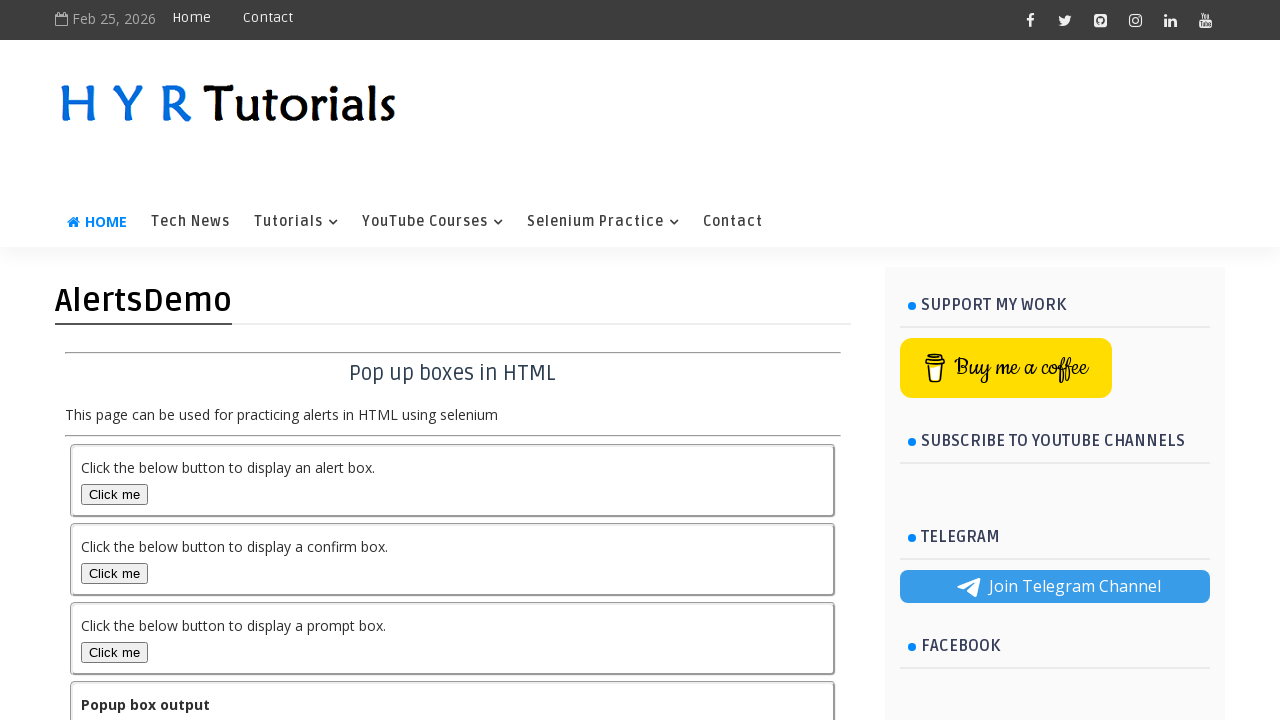

Navigated to alerts demo page
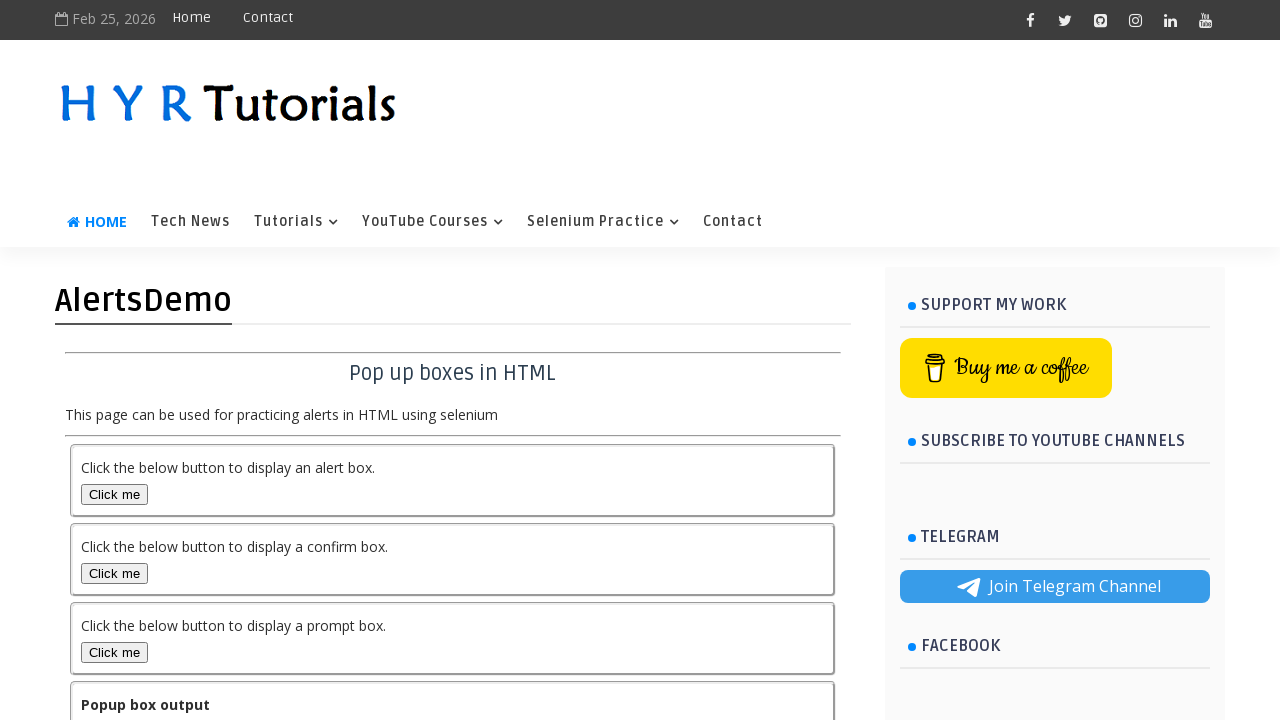

Clicked the alert button at (114, 494) on #alertBox
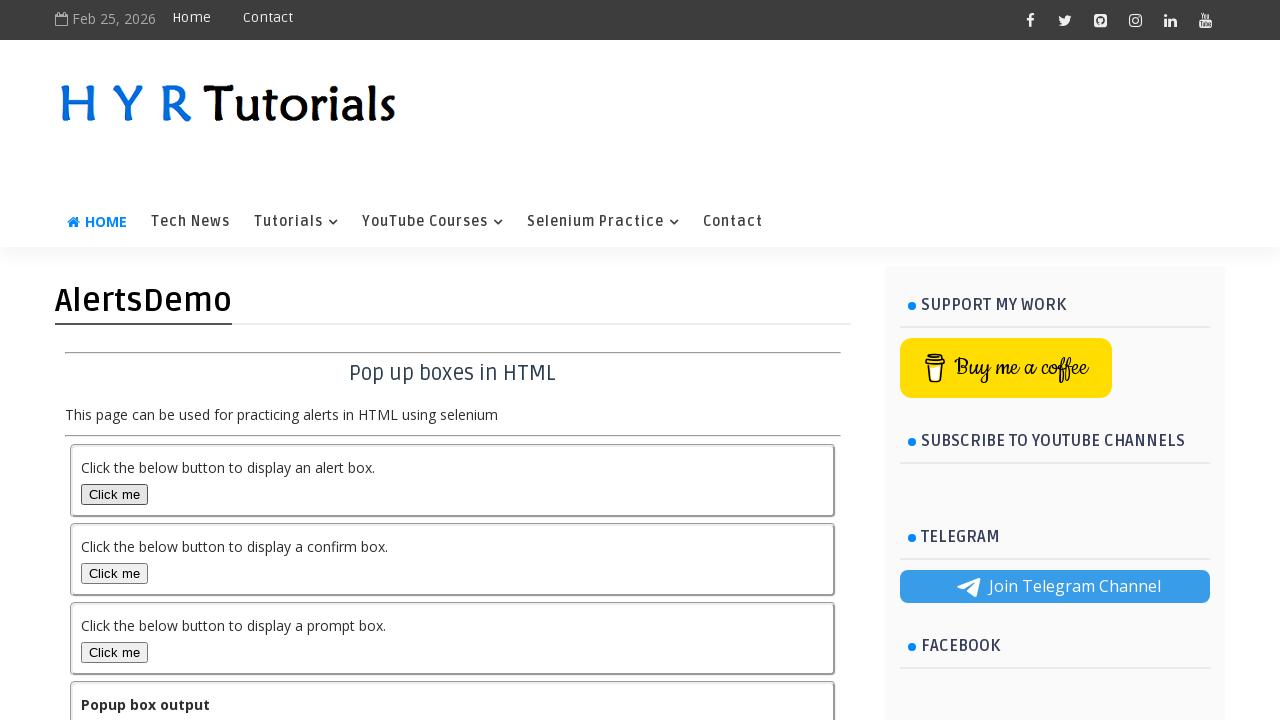

Set up dialog handler to accept alert
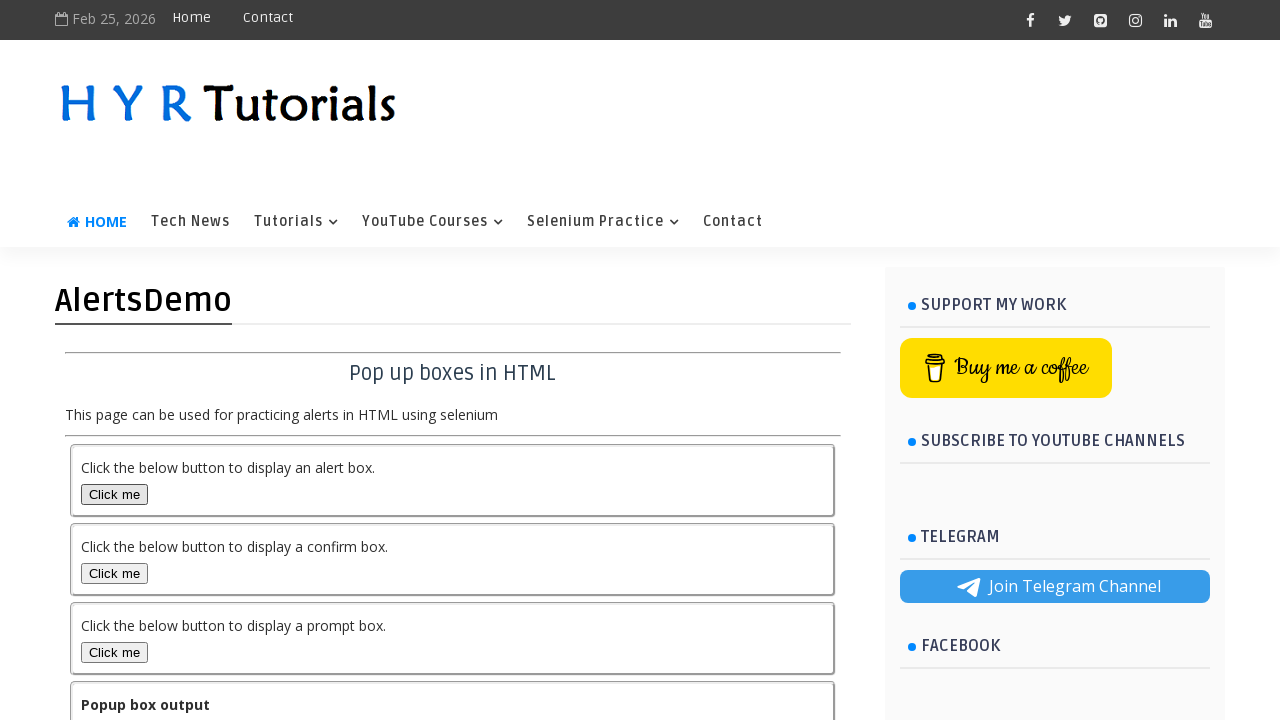

Output message displayed after accepting alert
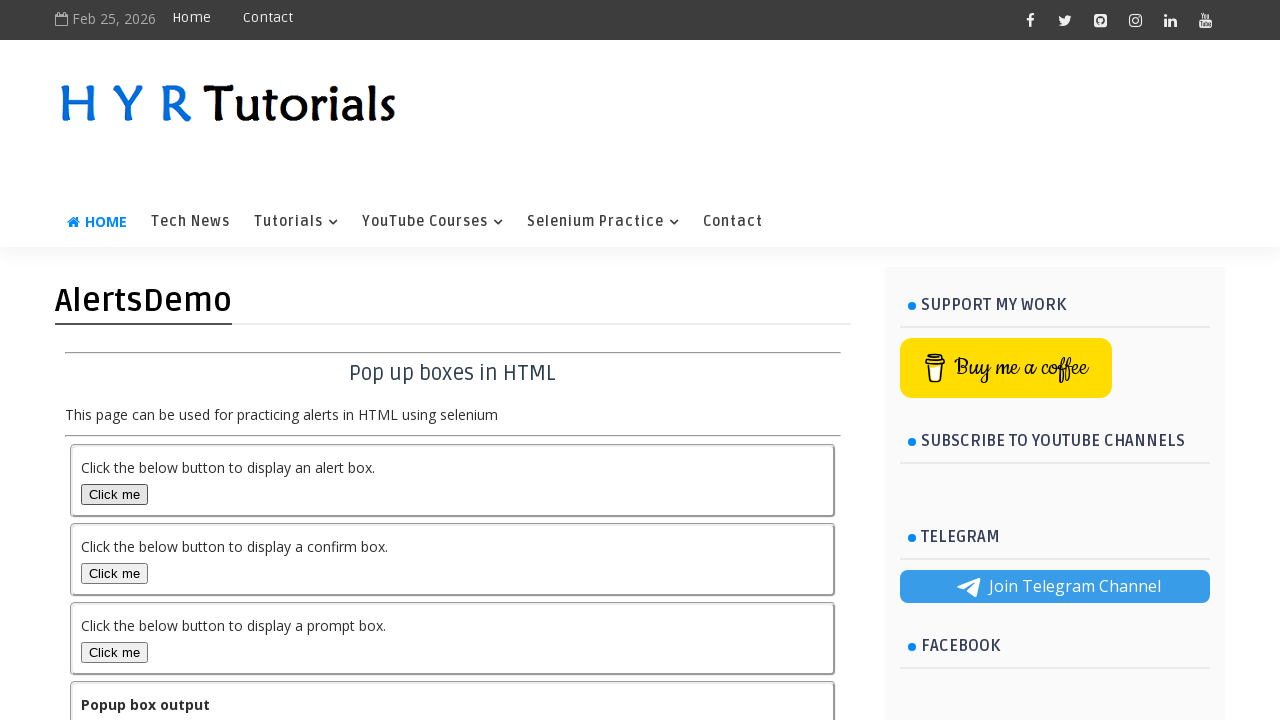

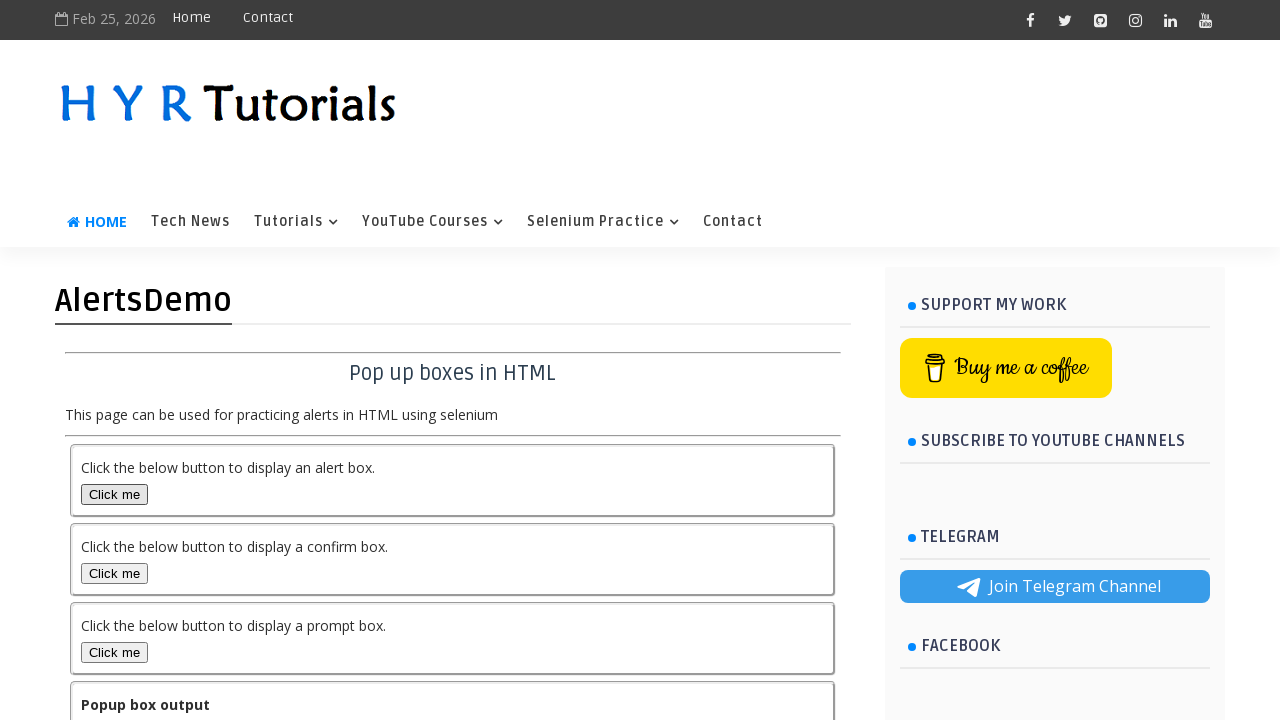